Navigates to CRM Pro Classic website and verifies the navigation menu structure by locating navbar links

Starting URL: http://classic.crmpro.com

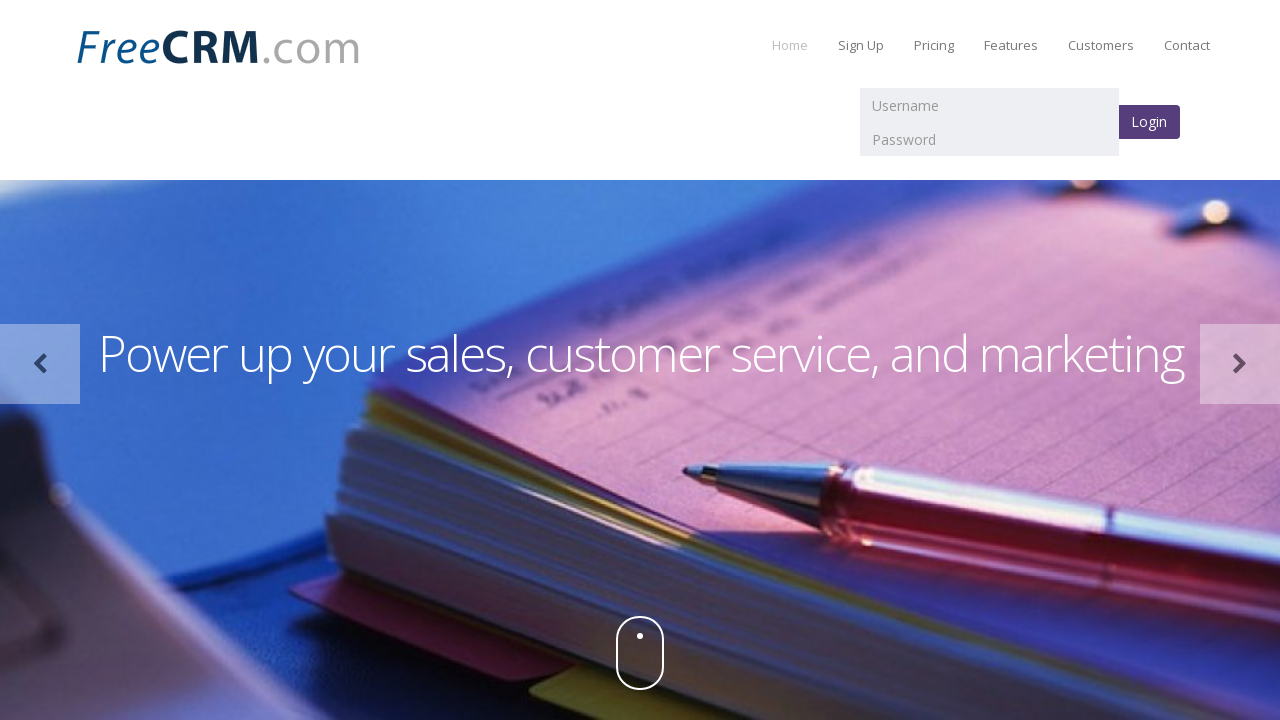

Navigated to CRM Pro Classic website at http://classic.crmpro.com
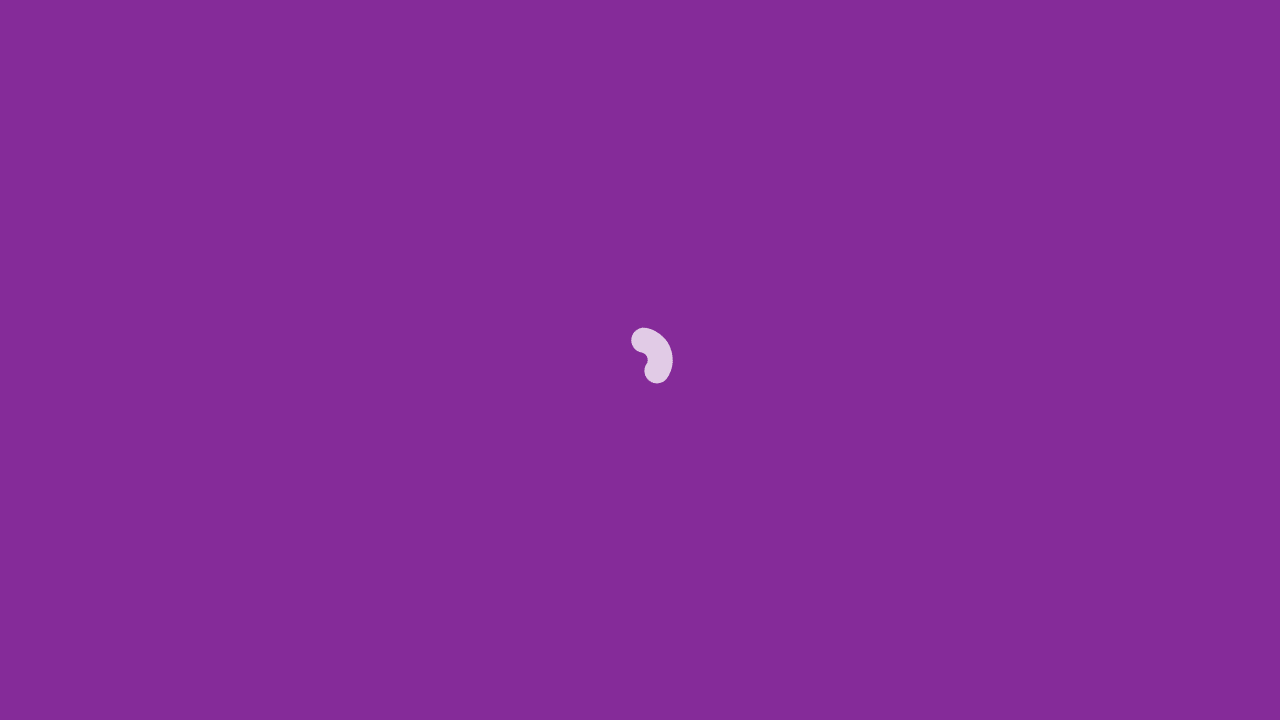

Navigation menu container became visible
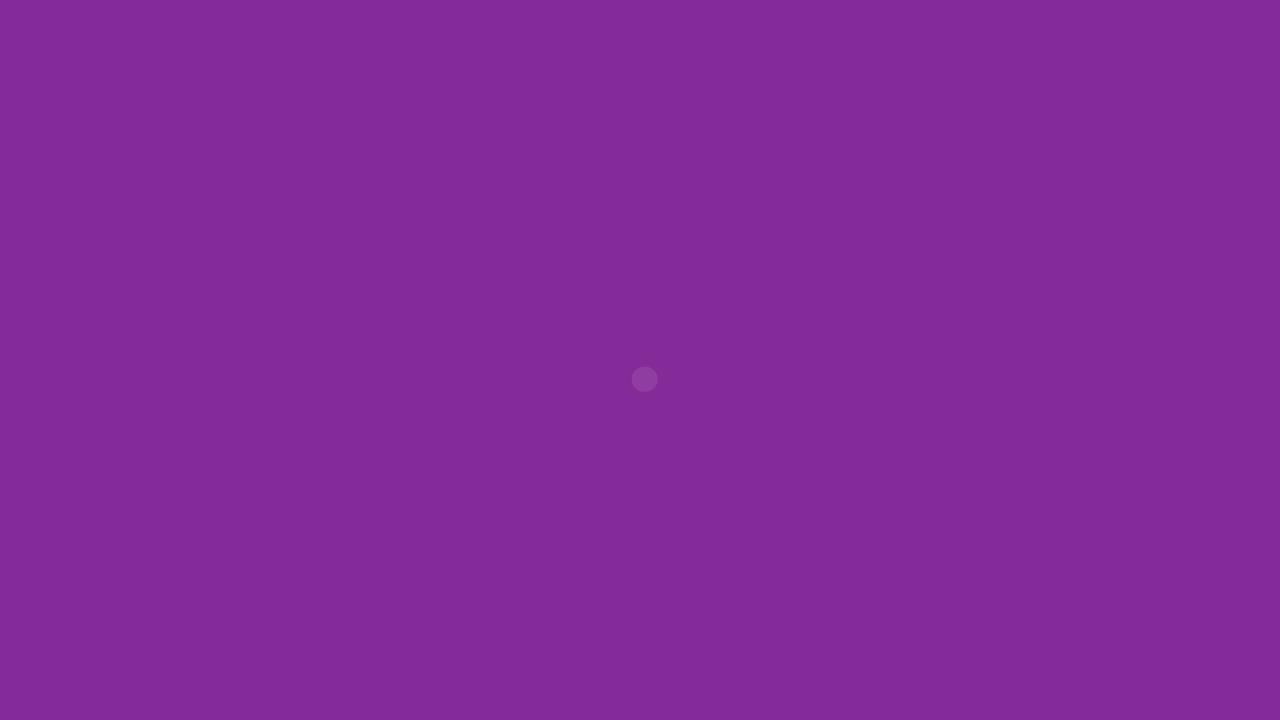

Located navigation menu links using custom XPath
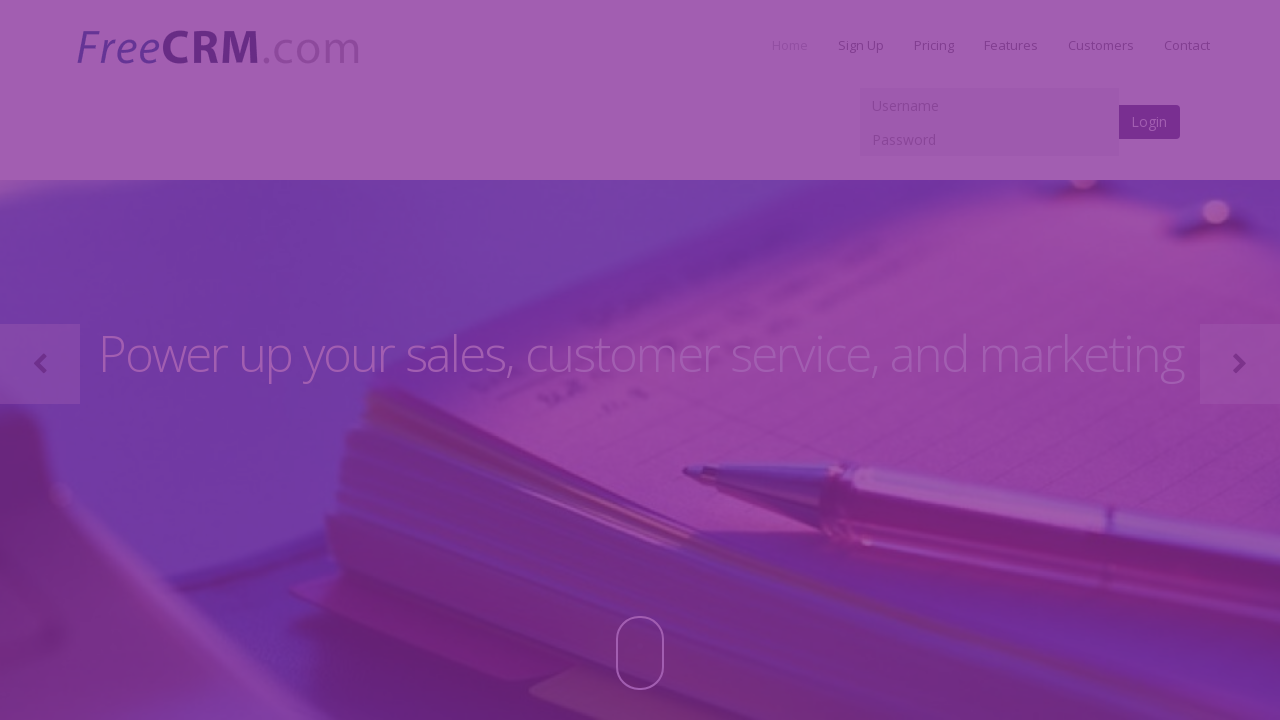

First navigation link appeared and is ready
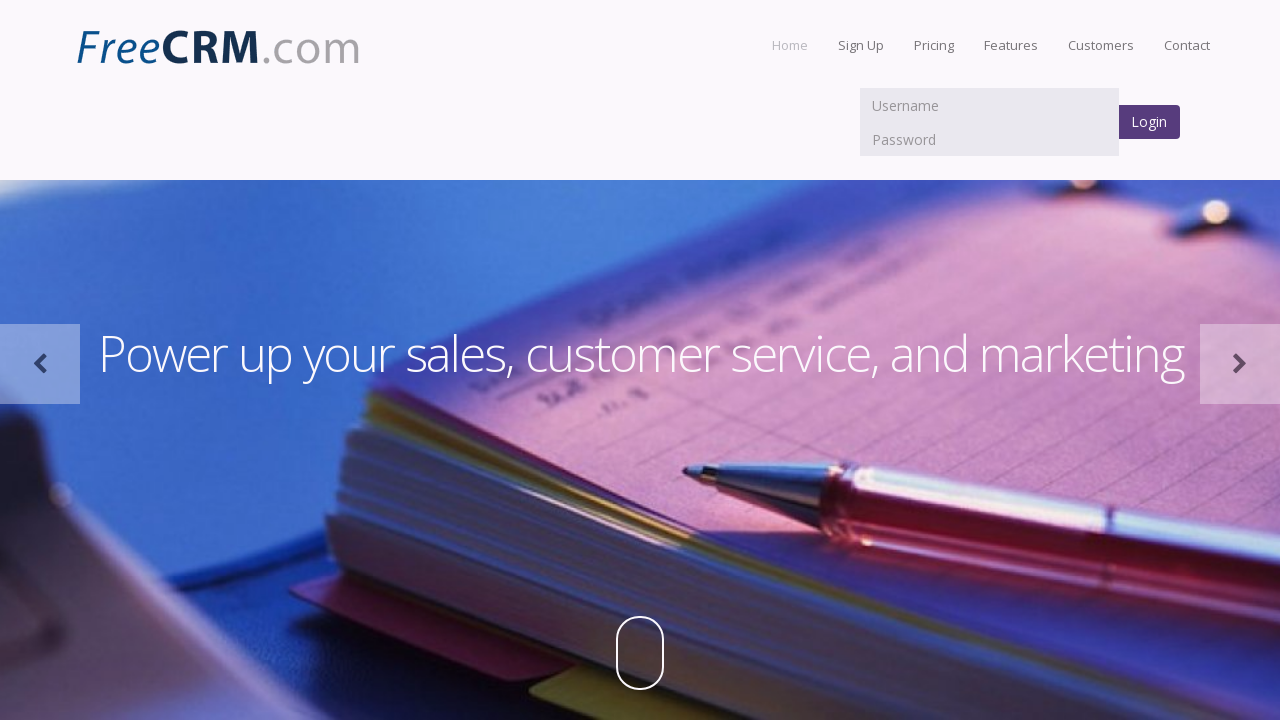

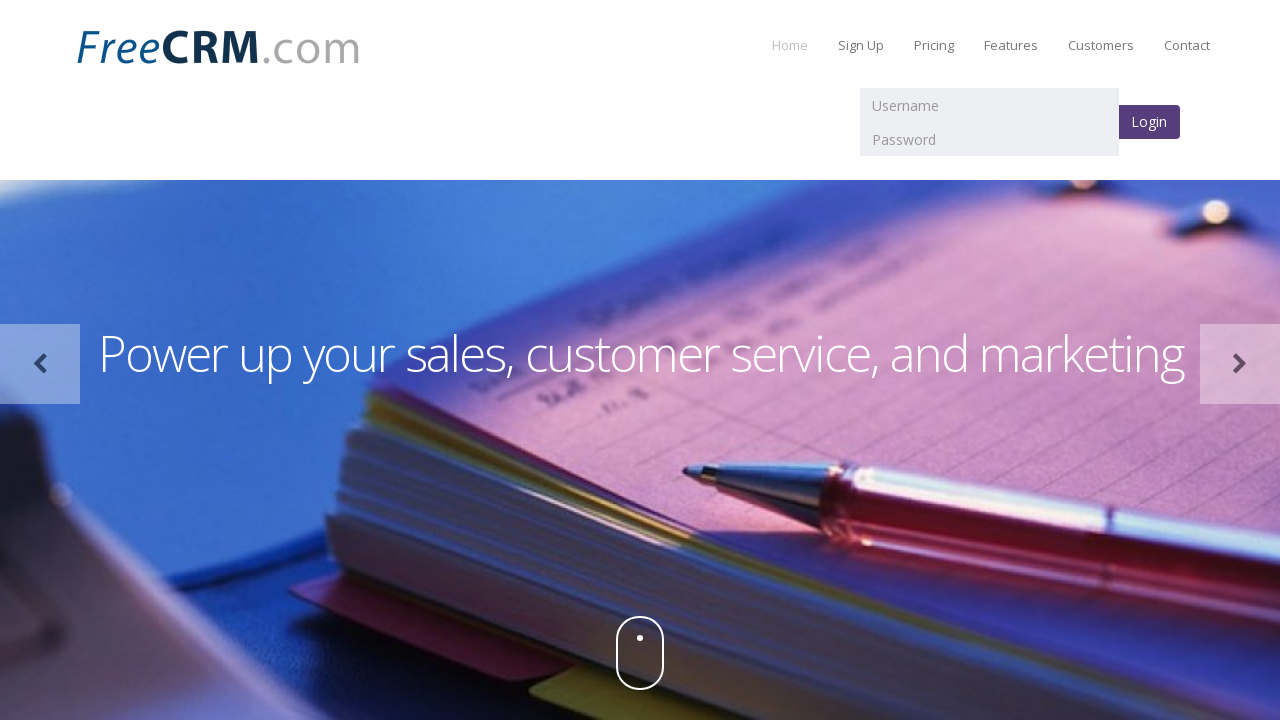